Tests drag and drop functionality by dragging an element to specific coordinates using moveByOffset

Starting URL: https://jqueryui.com/droppable/

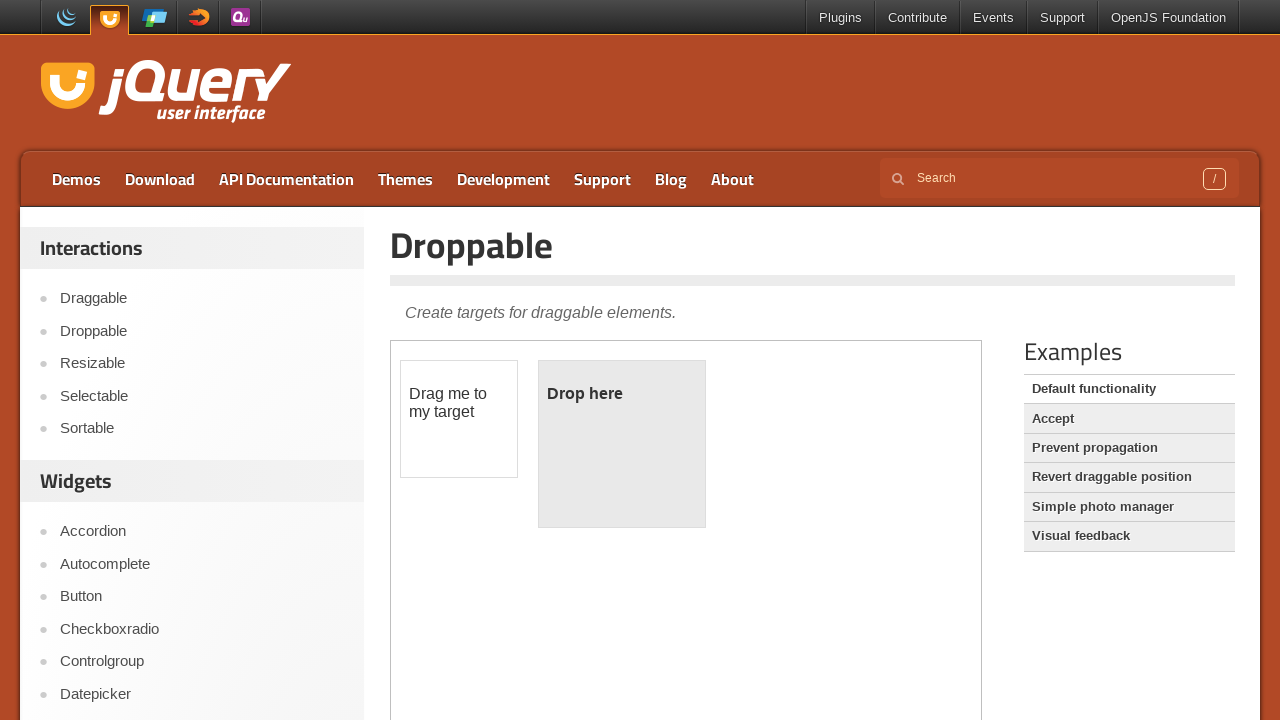

Located iframe containing drag and drop elements
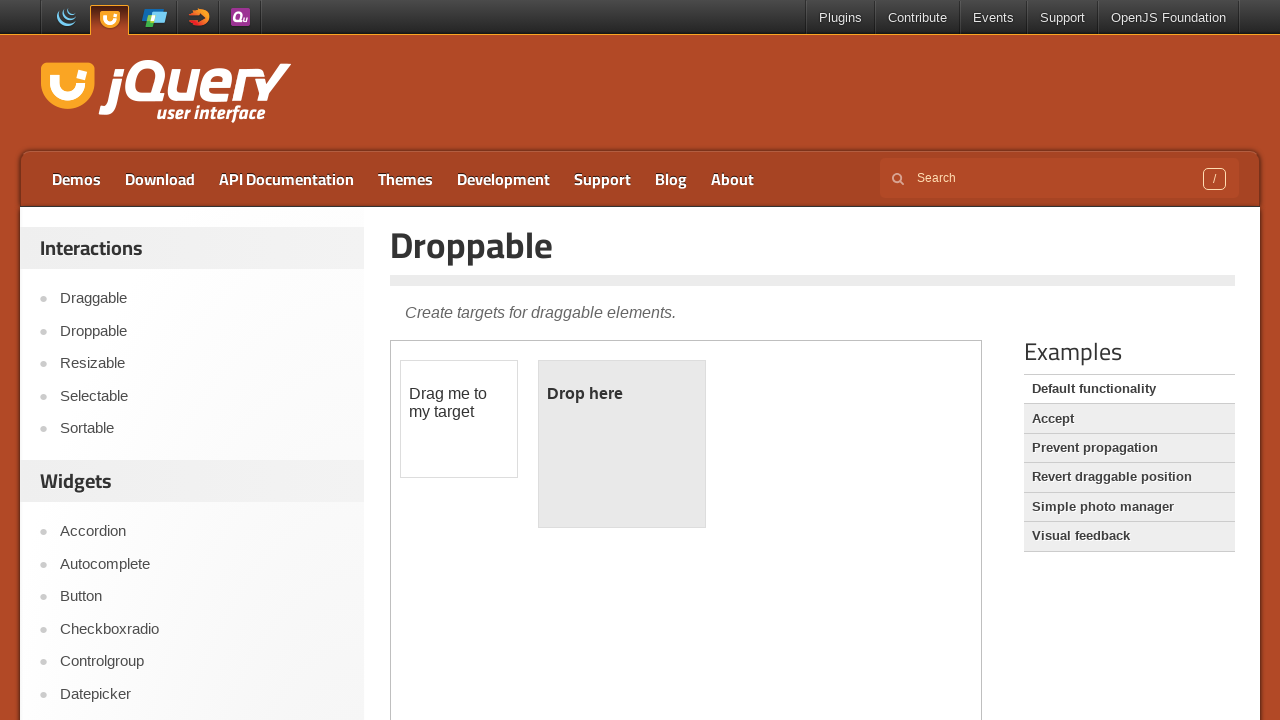

Located draggable element with id 'draggable'
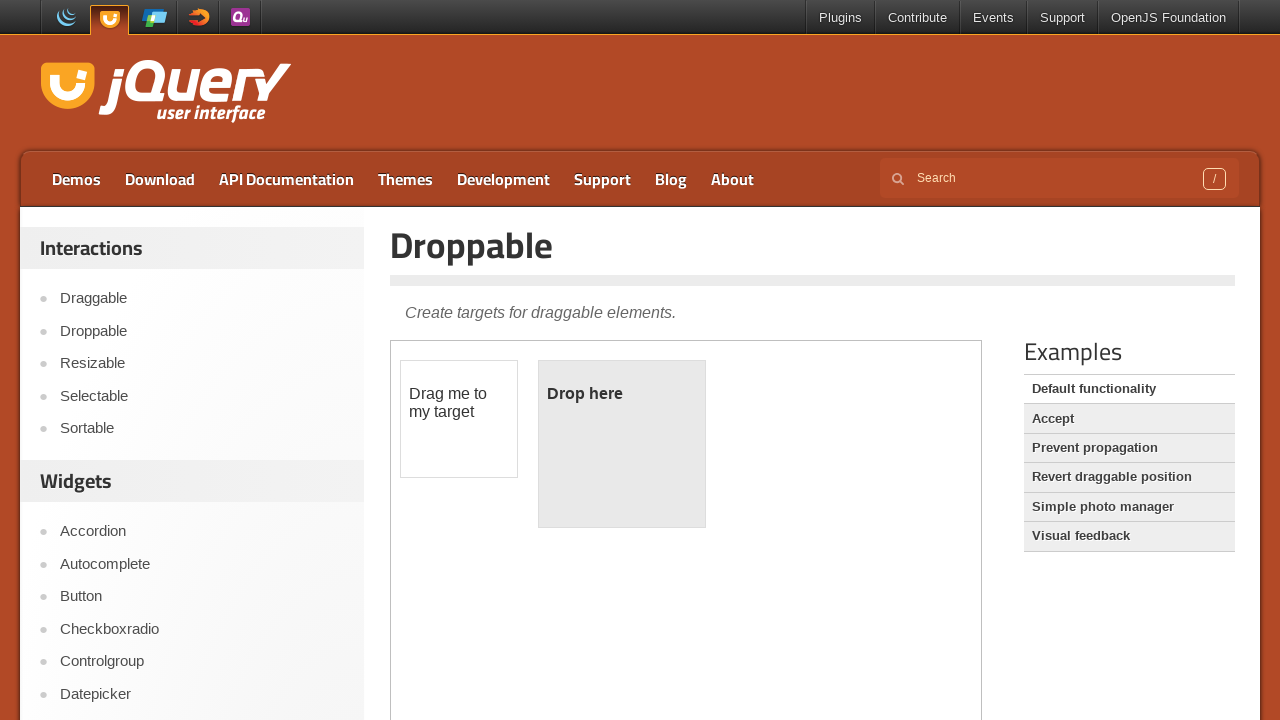

Retrieved bounding box of draggable element
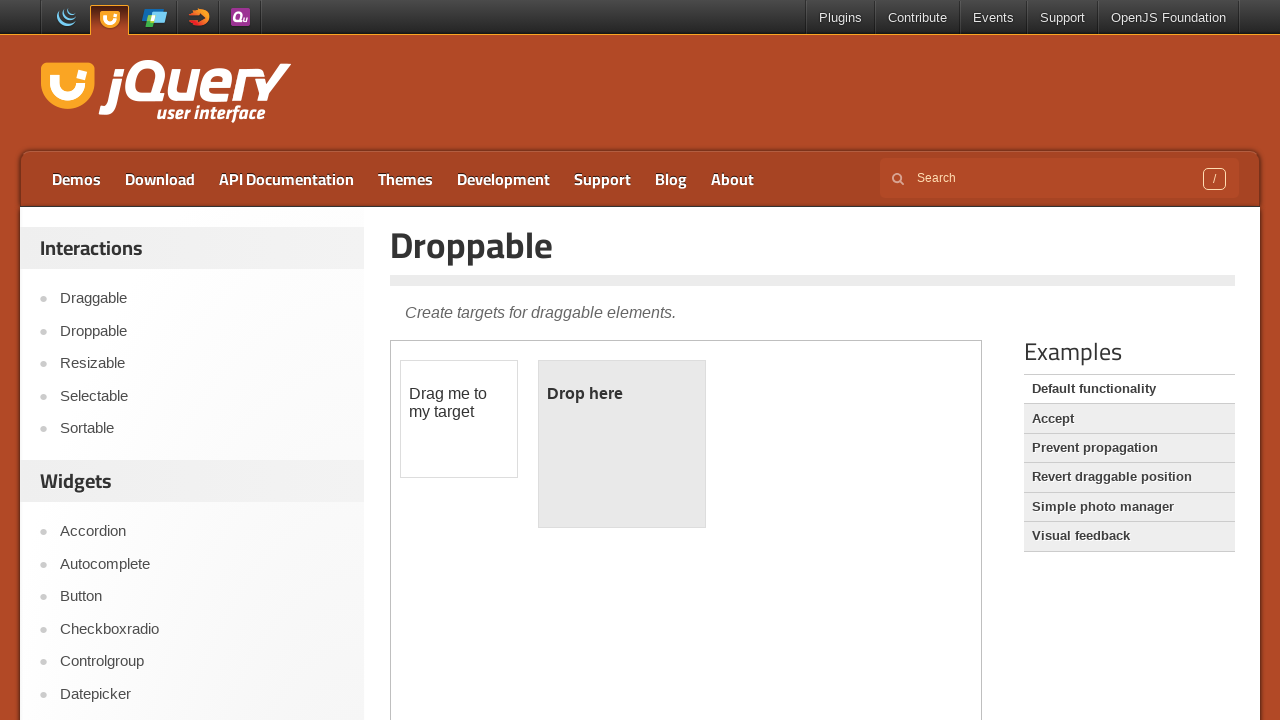

Moved mouse to center of draggable element at (459, 419)
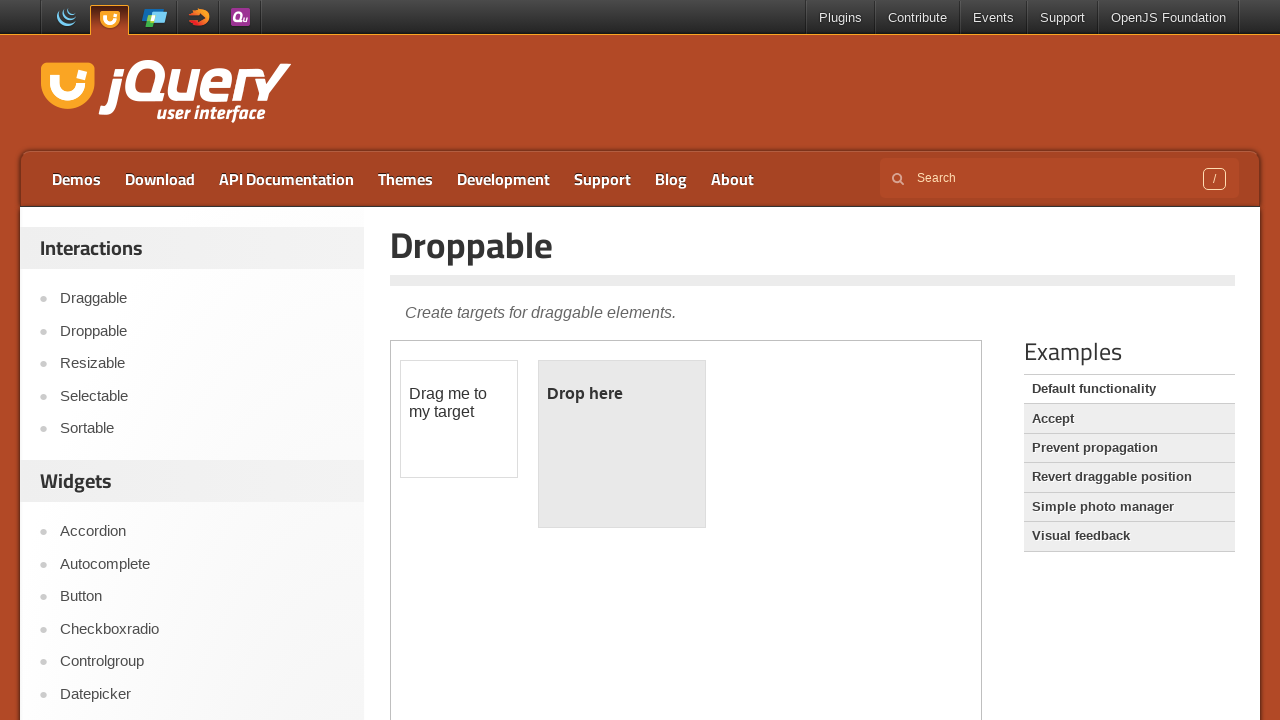

Pressed mouse button down to start drag at (459, 419)
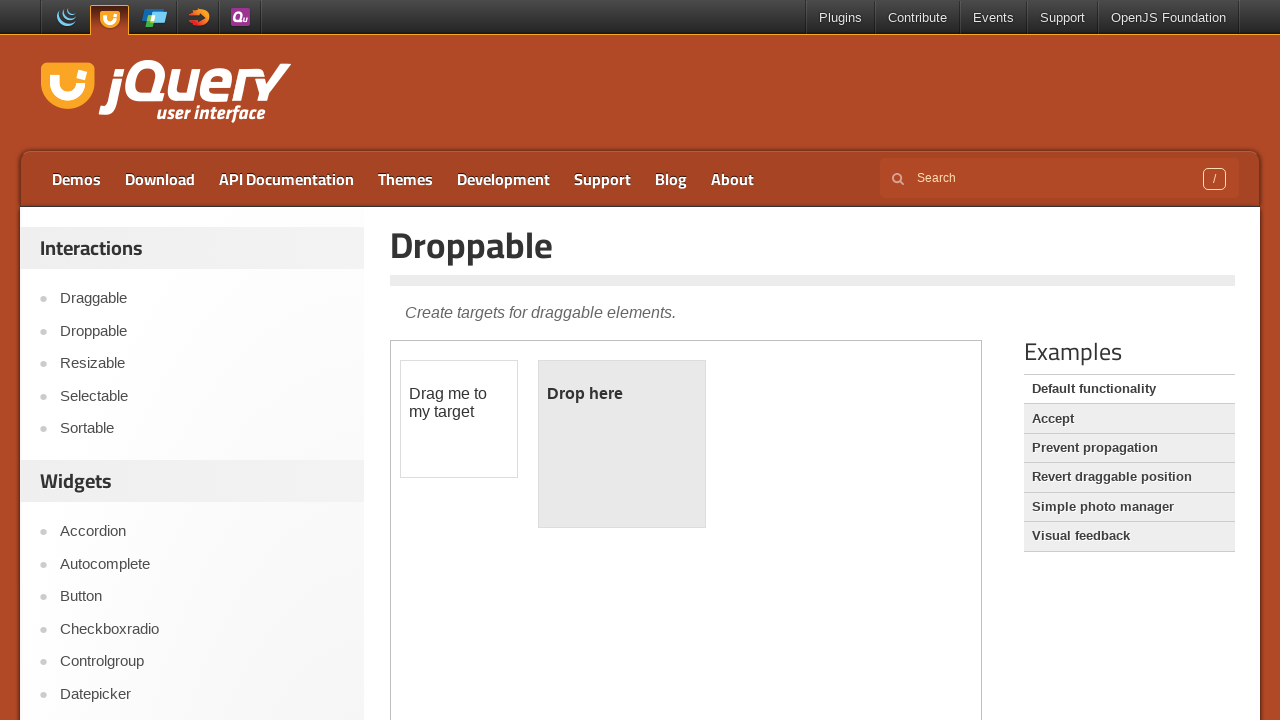

Moved mouse to target drop coordinates (150px right, 28px down) at (609, 447)
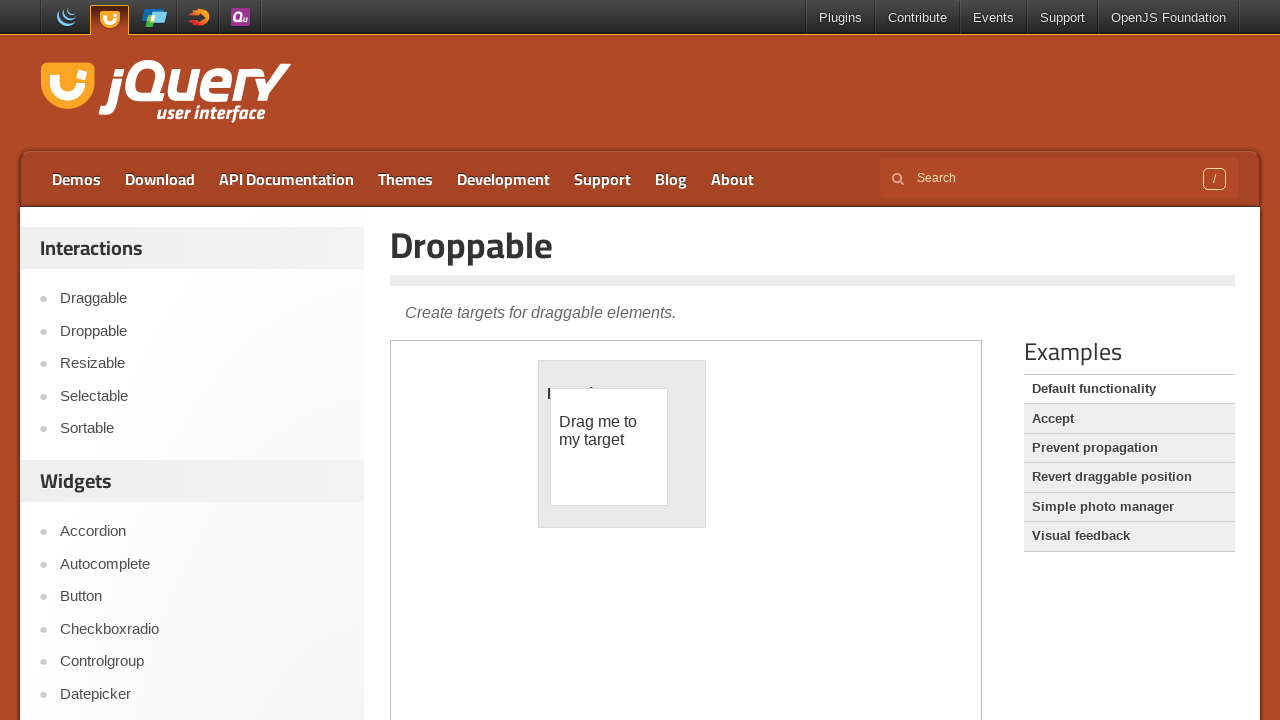

Released mouse button to complete drag and drop at (609, 447)
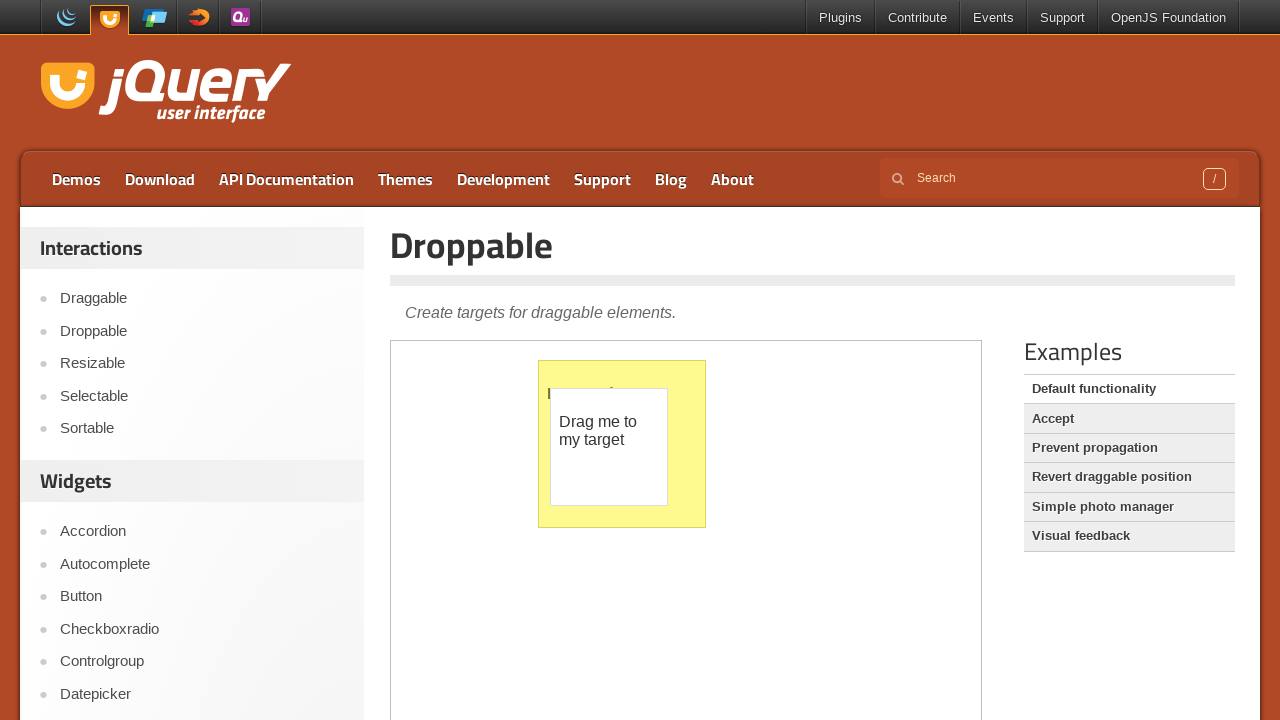

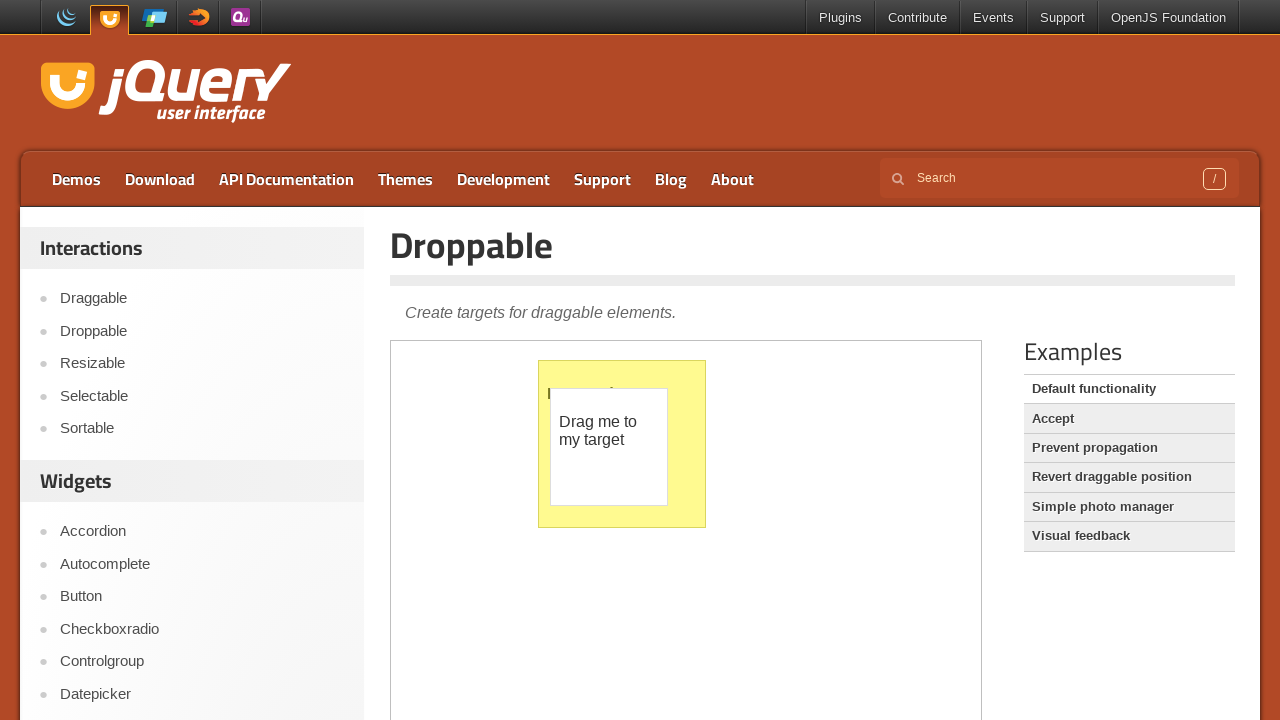